Tests the SoapUI footer link by clicking it to open in a new tab, switching to the new tab, verifying the page title, then closing and returning to the parent window.

Starting URL: https://rahulshettyacademy.com/AutomationPractice/

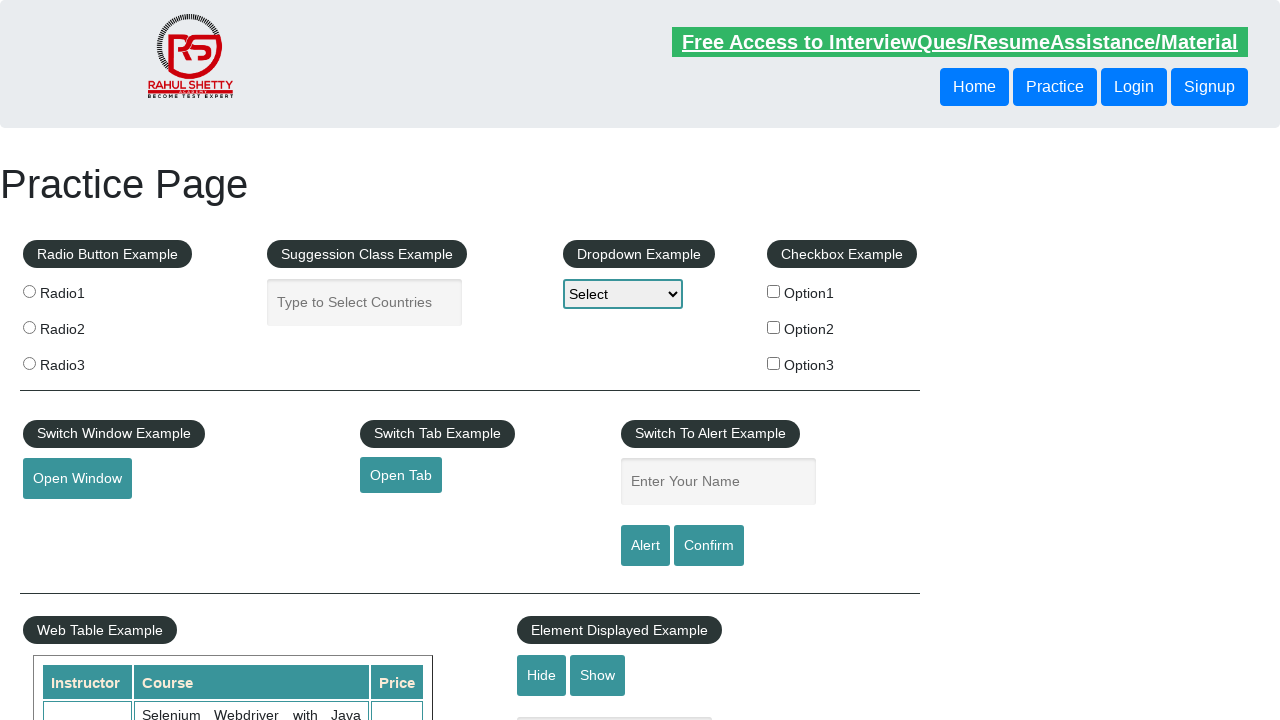

Clicked SoapUI link with Ctrl modifier to open in new tab at (62, 550) on a:text('SoapUI')
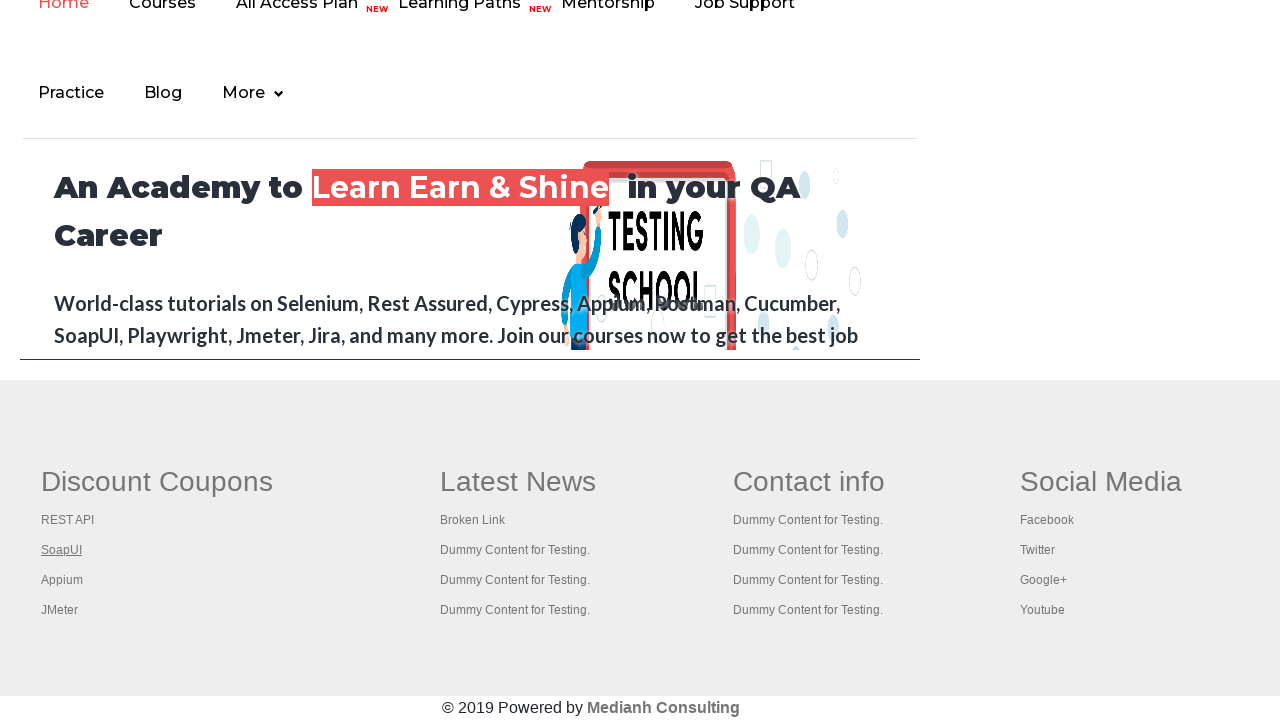

Switched to newly opened SoapUI tab
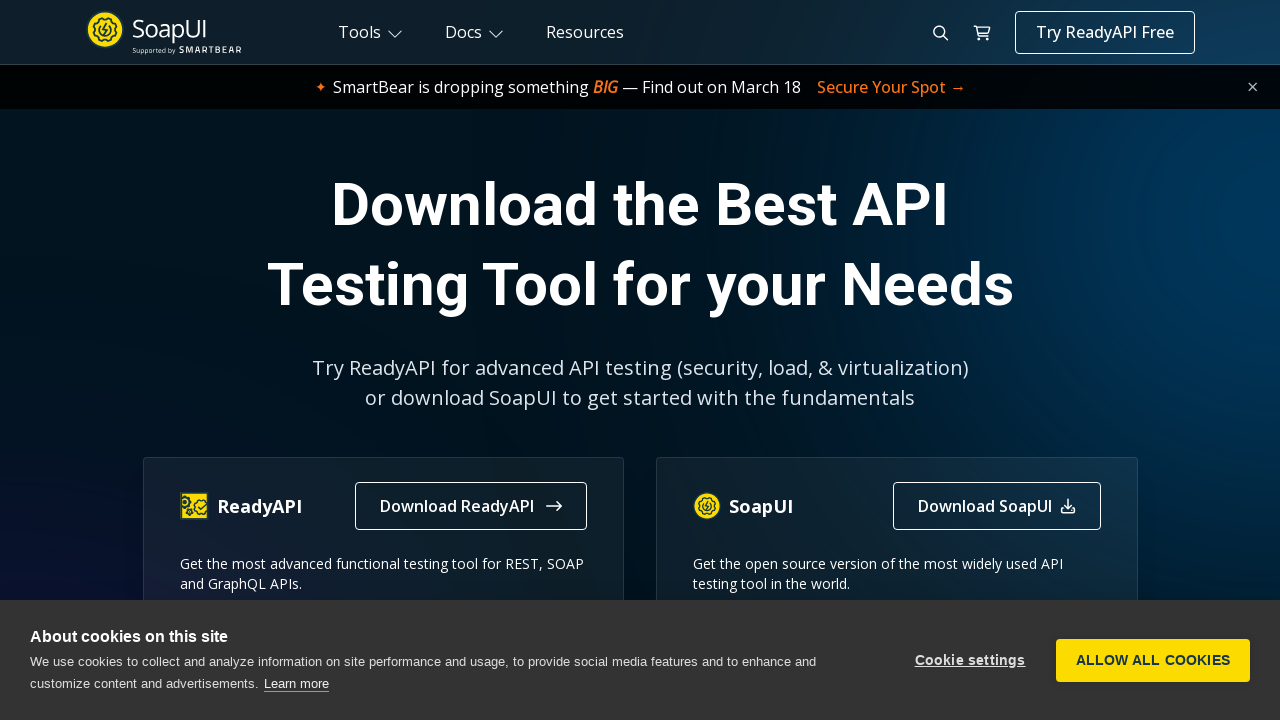

Waited for SoapUI page DOM content to load
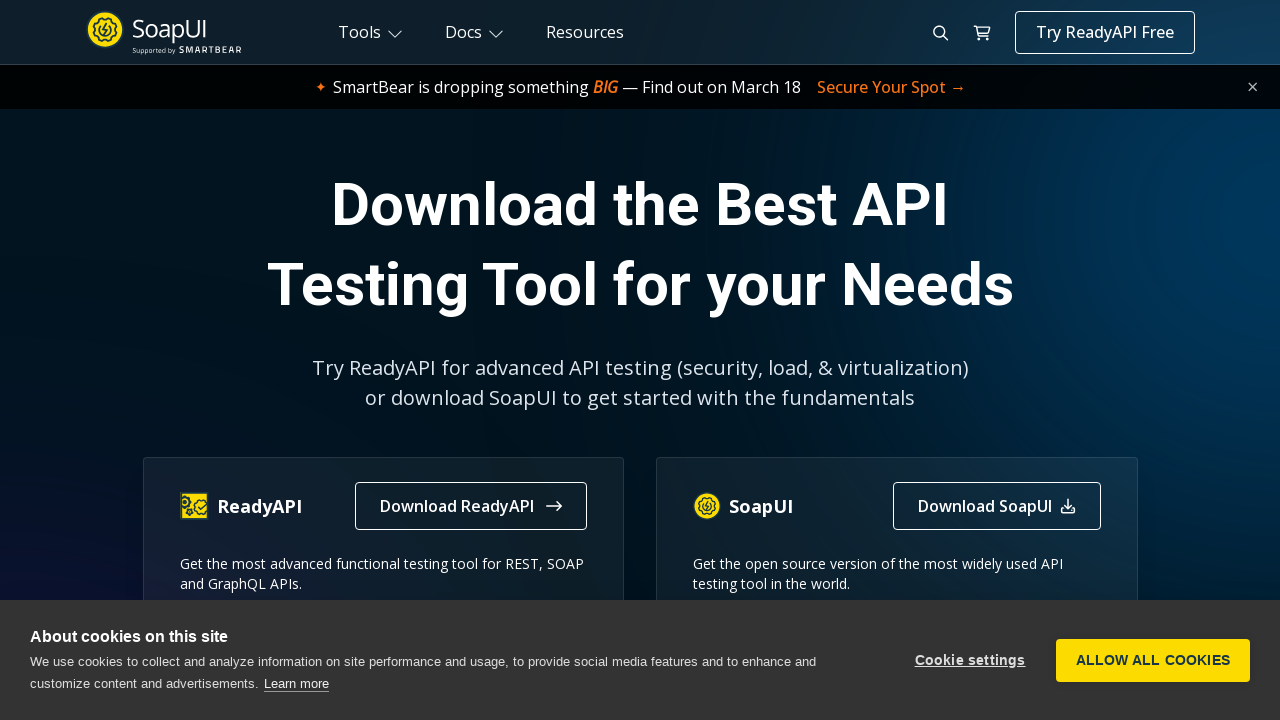

Verified that SoapUI page title contains 'SoapUI'
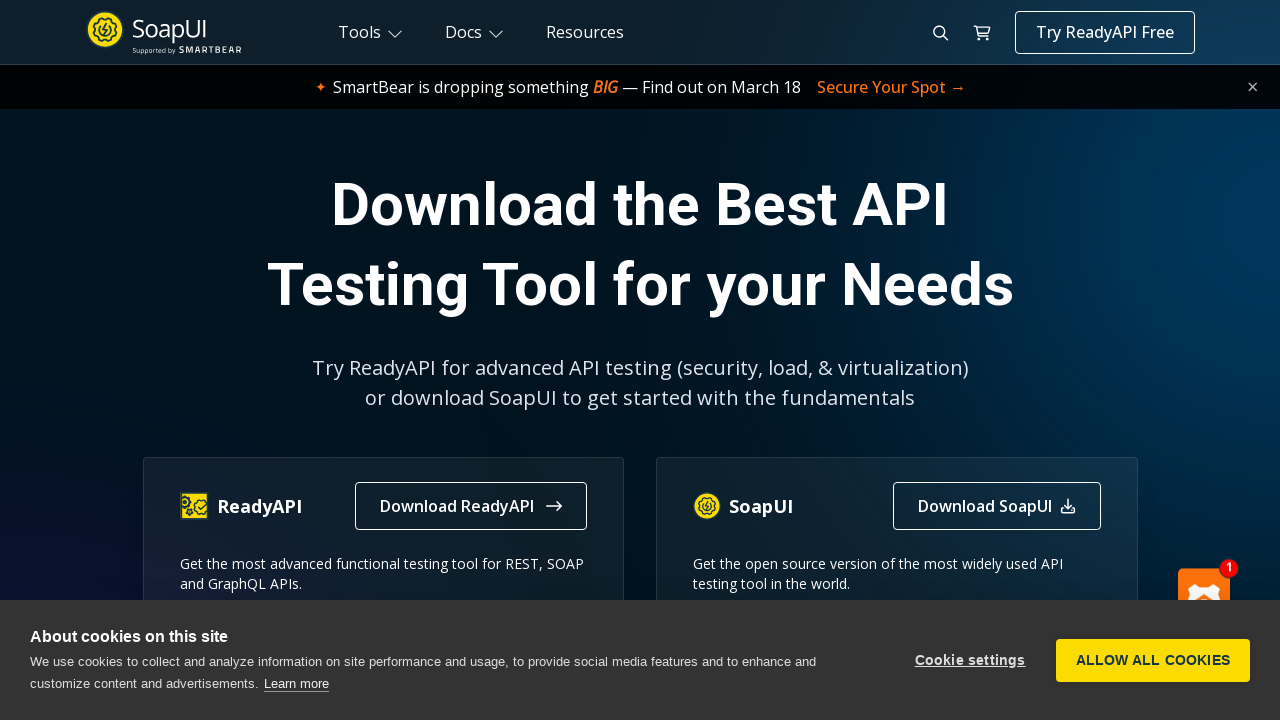

Printed SoapUI page title: The World’s Most Popular API Testing Tool | SoapUI
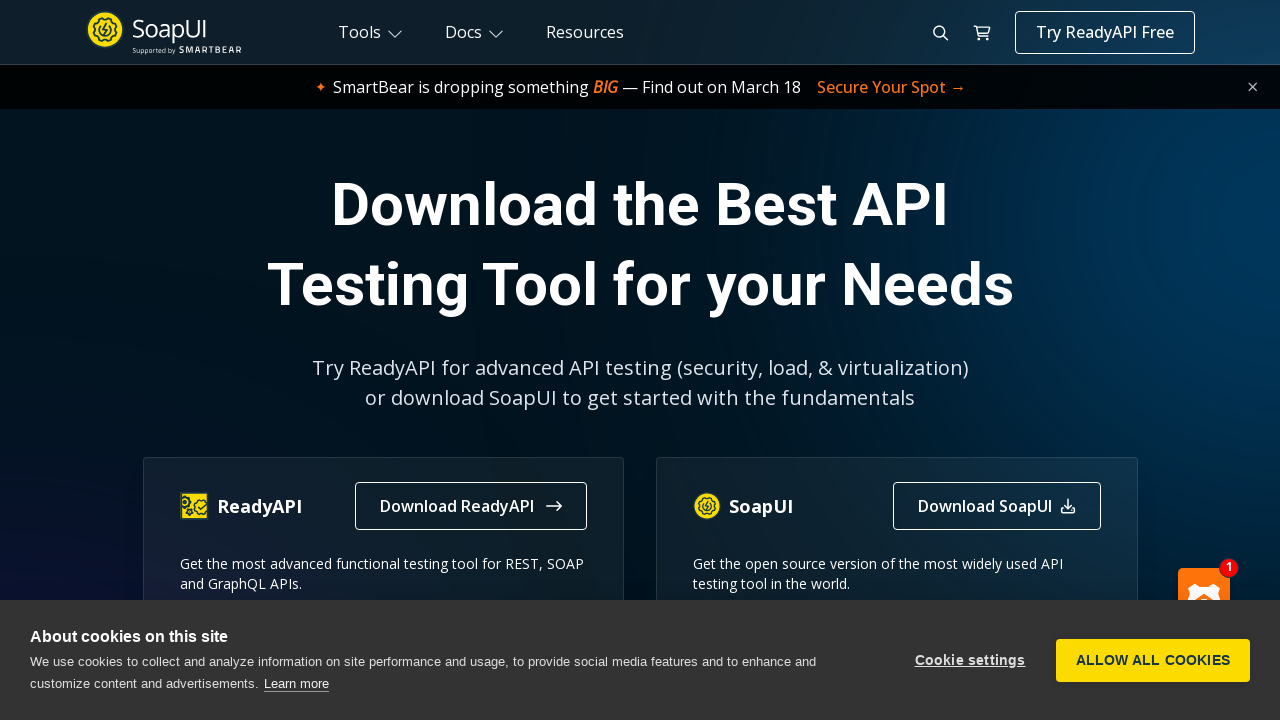

Closed the SoapUI tab and returned to parent window
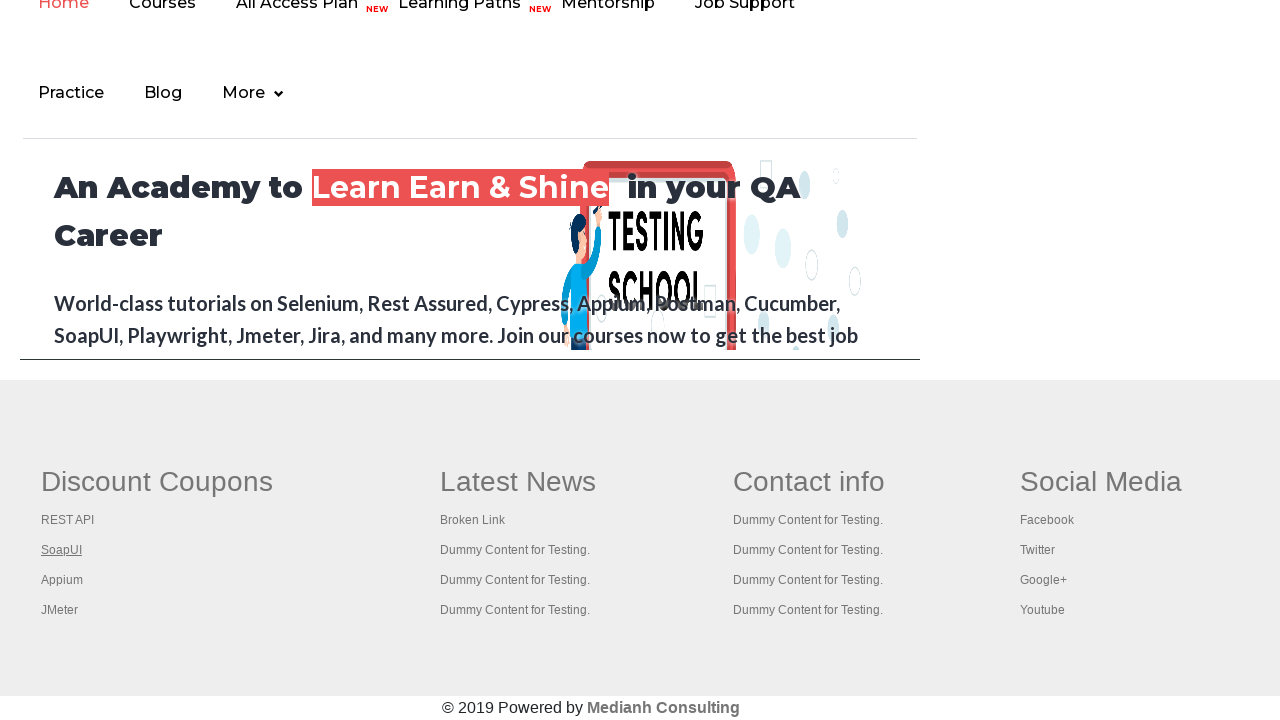

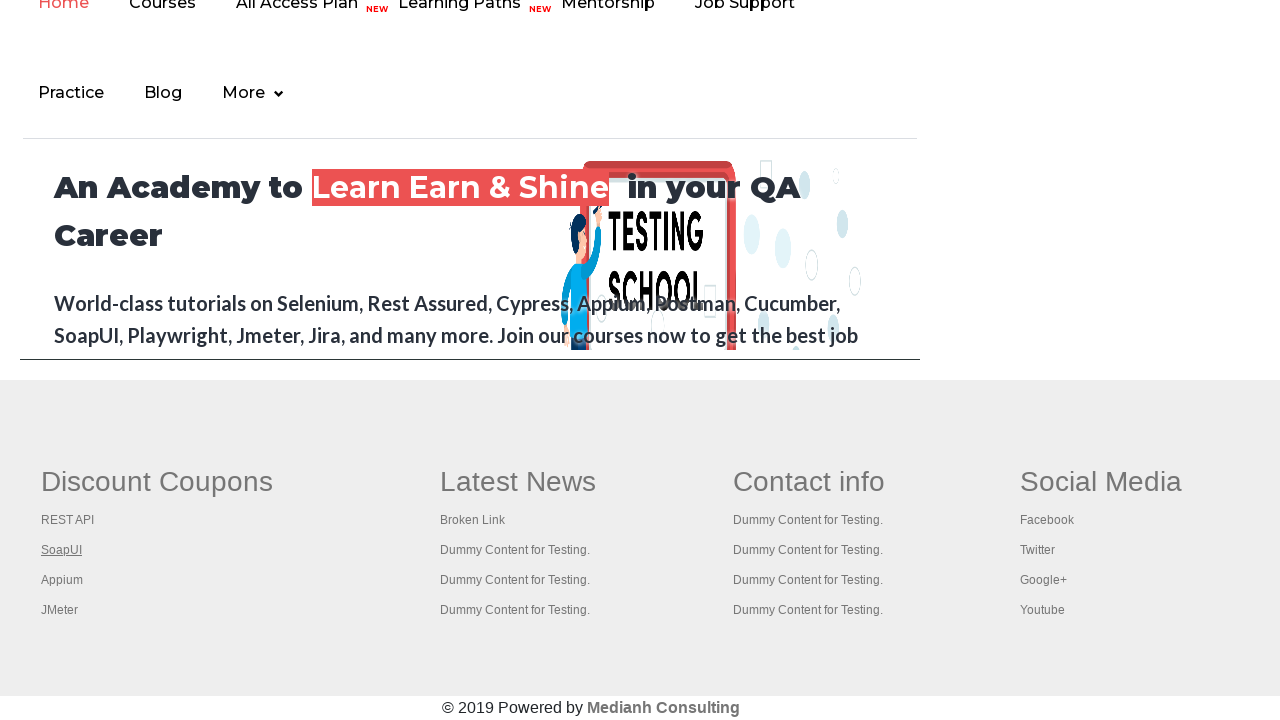